Tests checkbox interaction by checking if a checkbox element exists, and if it's not already selected, clicks to select it.

Starting URL: https://the-internet.herokuapp.com/checkboxes

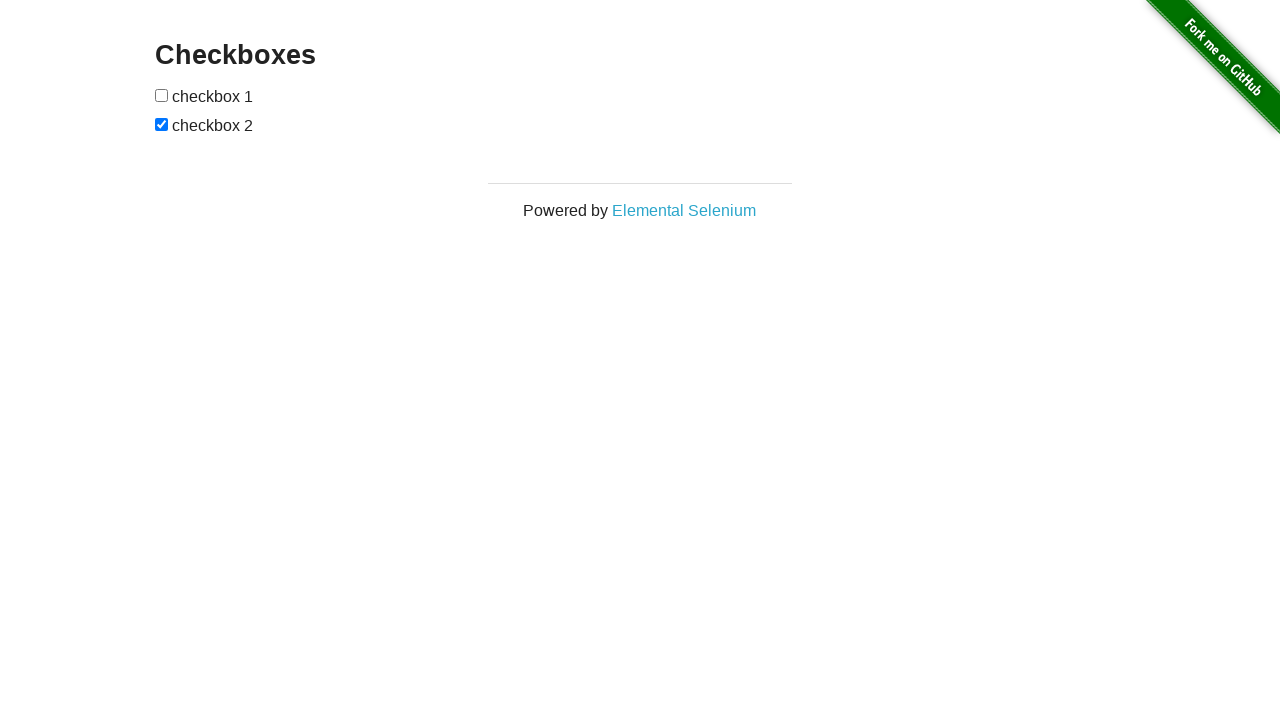

Navigated to checkboxes page
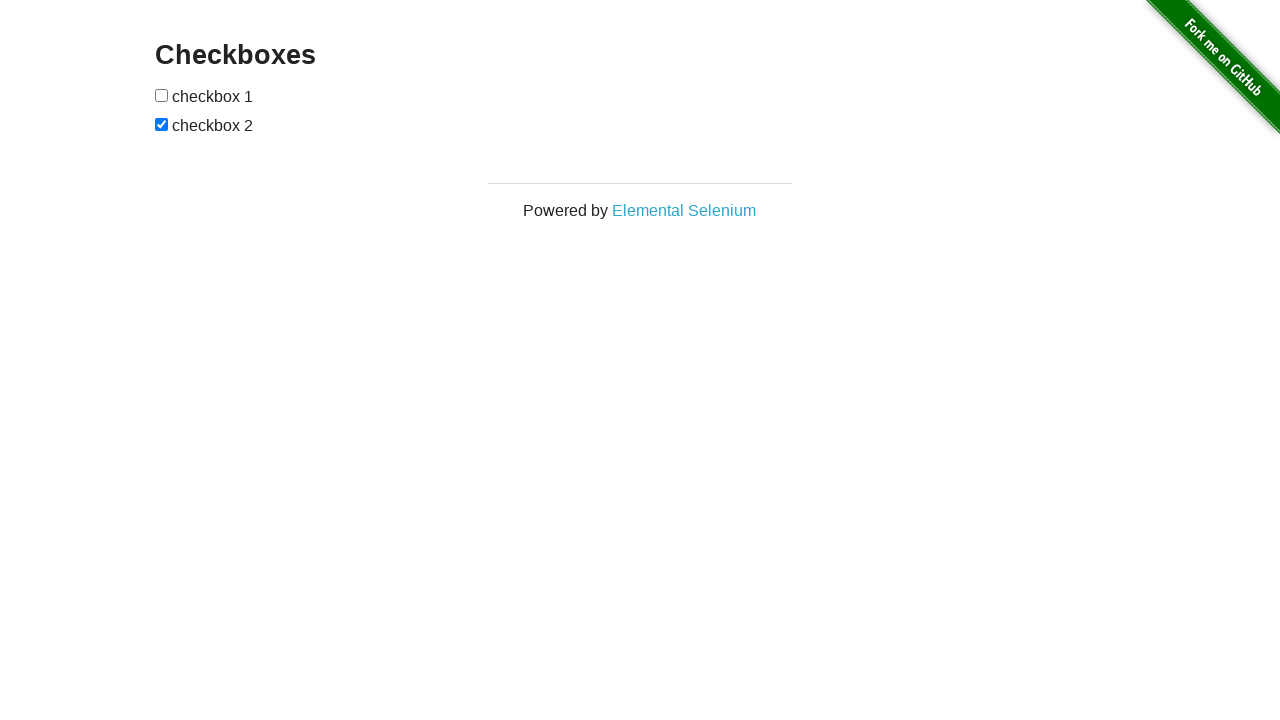

Verified that checkbox 1 element exists
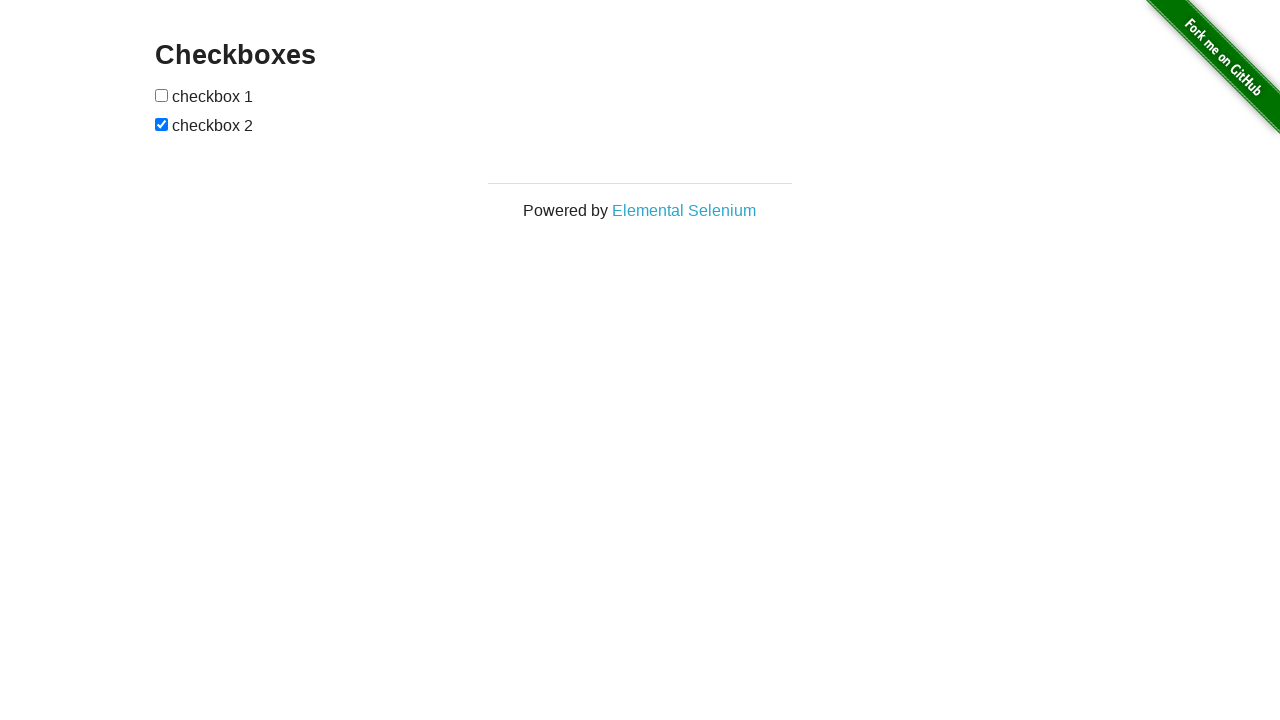

Verified checkbox 1 is not checked
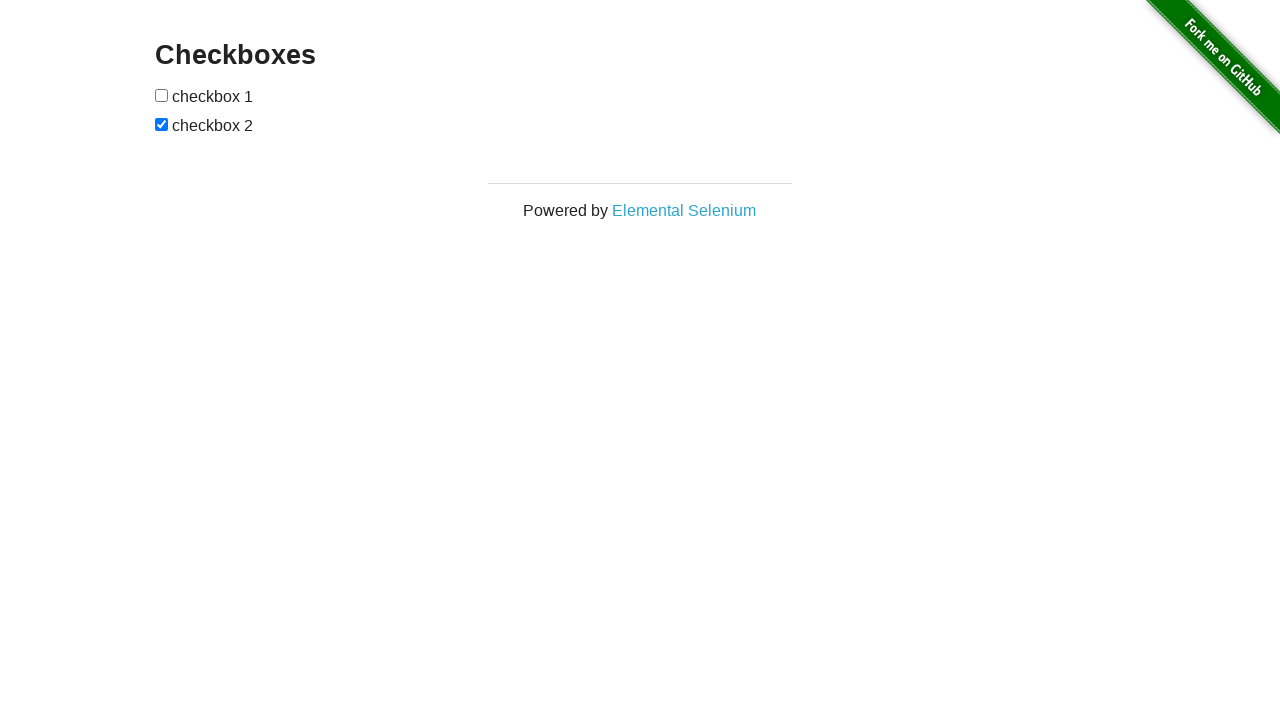

Clicked checkbox 1 to select it at (162, 95) on xpath=//*[@id='checkboxes']/input[1]
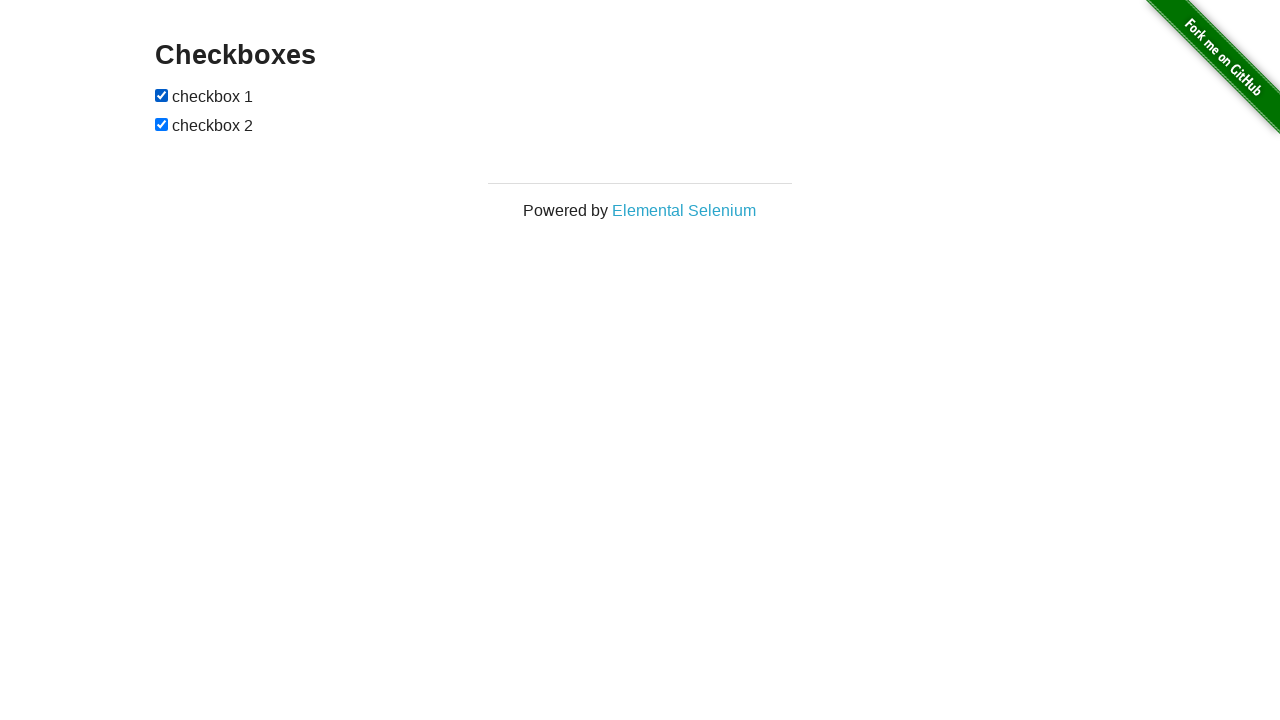

Waited 1000ms to verify the checkbox interaction
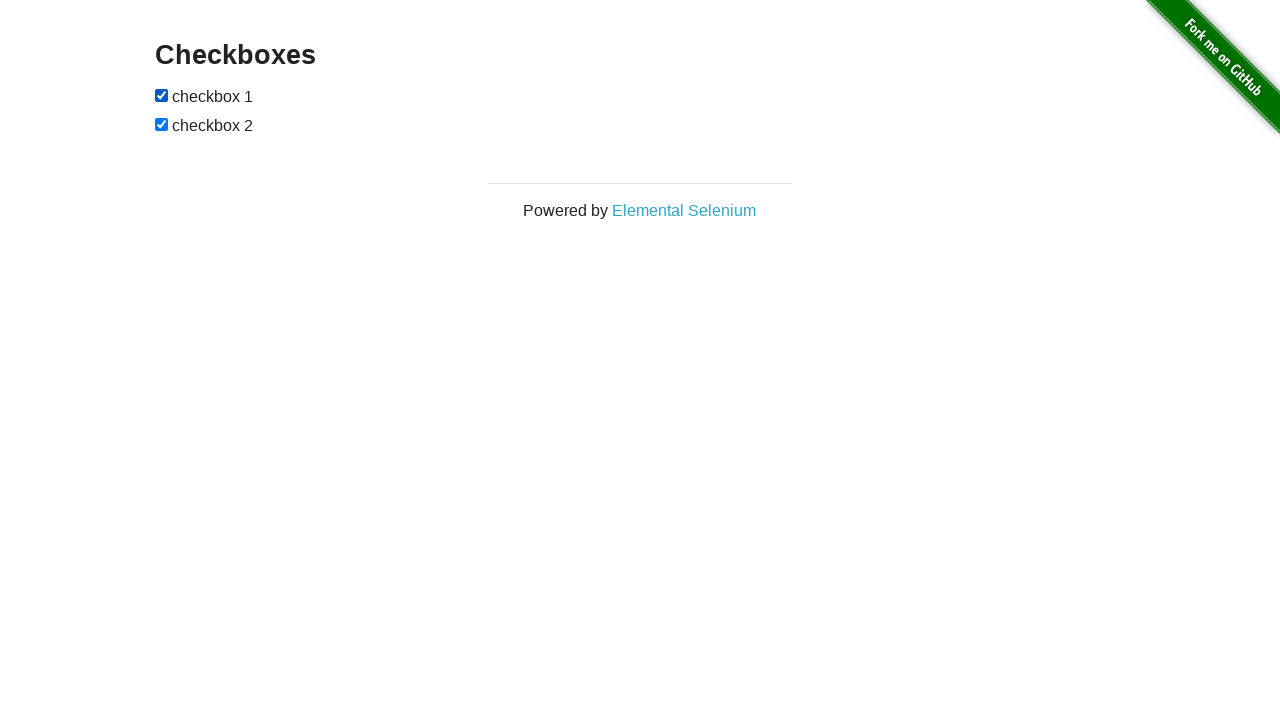

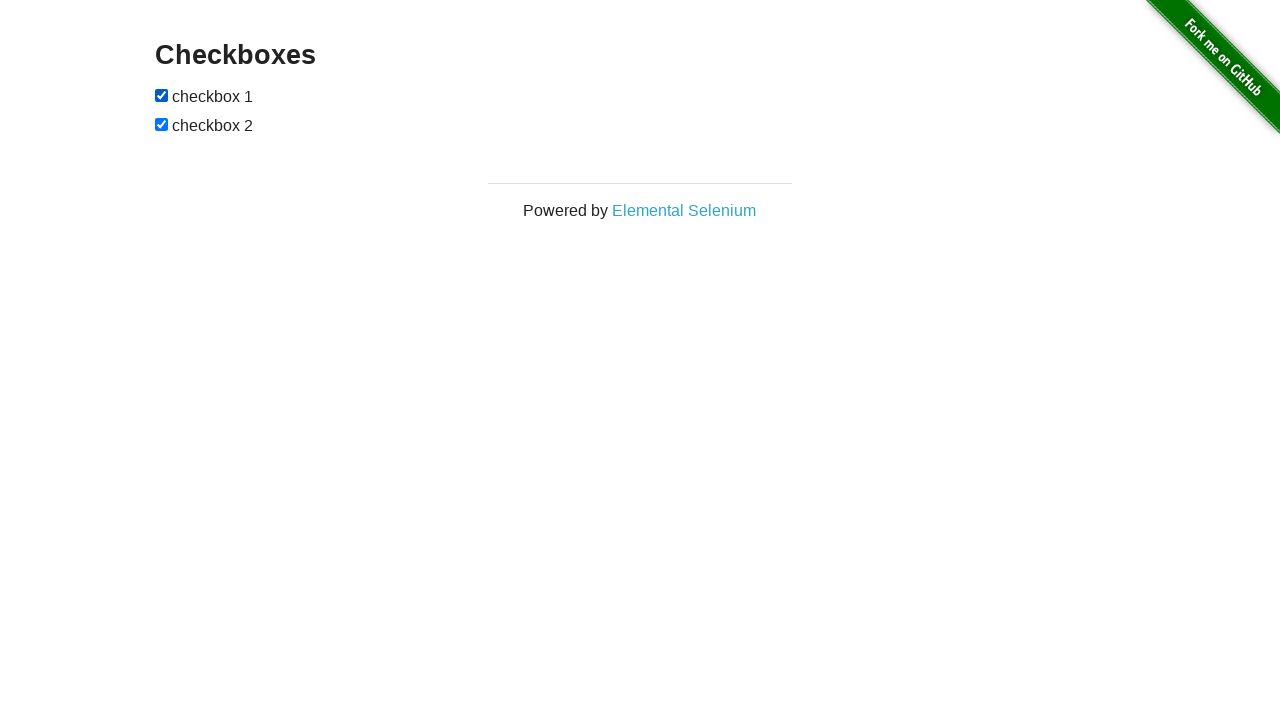